Tests dropdown selection functionality by selecting options using different methods (index, visible text, value) and iterating through all available options

Starting URL: https://syntaxprojects.com/basic-select-dropdown-demo.php

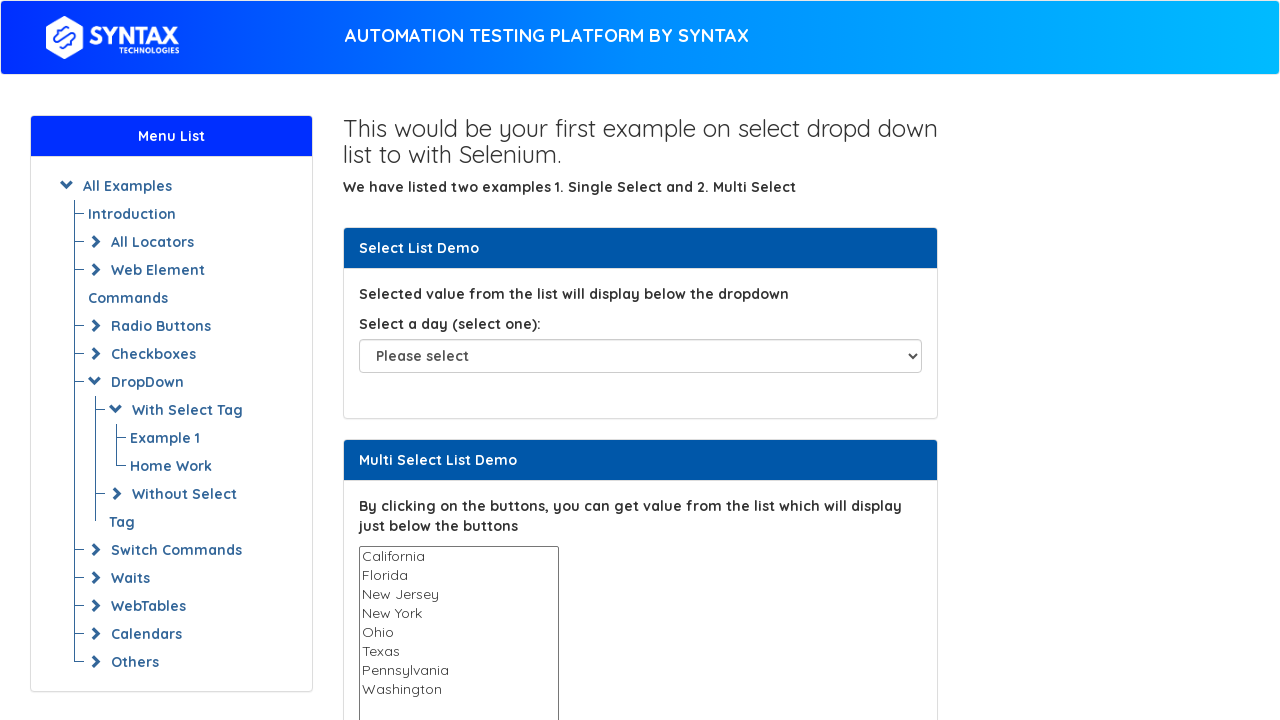

Located the dropdown element with id 'select-demo'
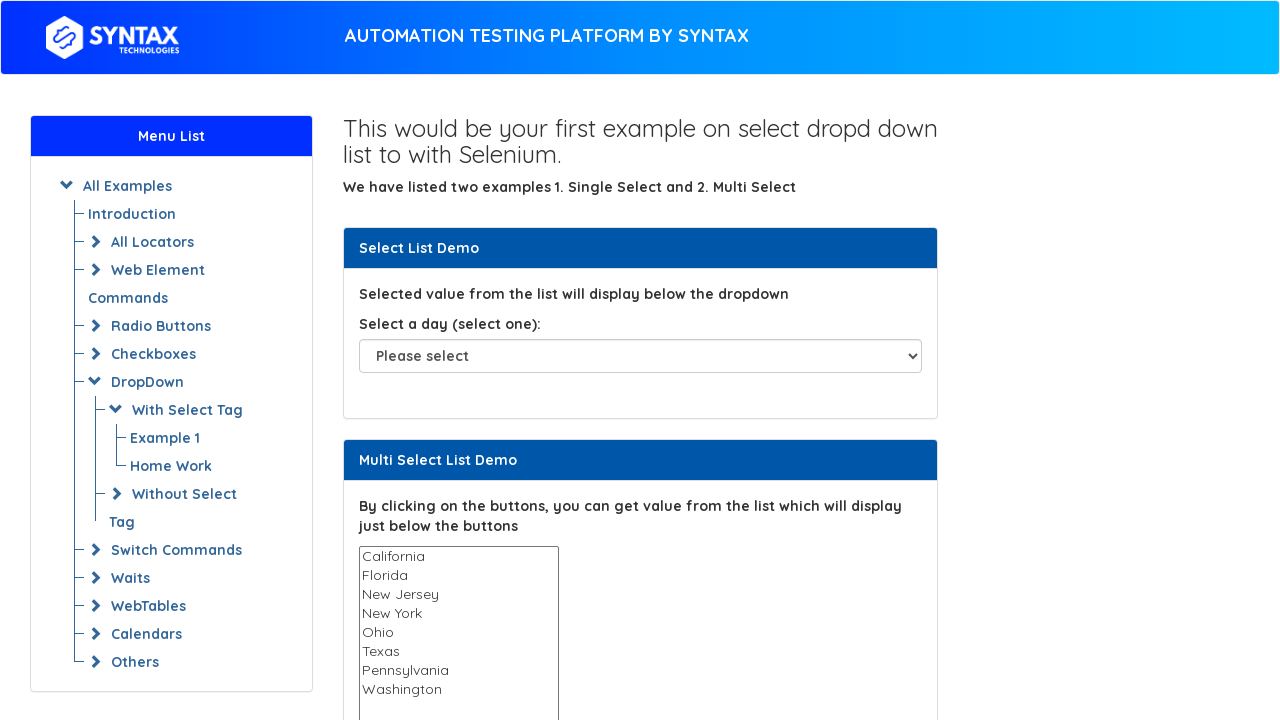

Selected dropdown option at index 3 (Tuesday) on #select-demo
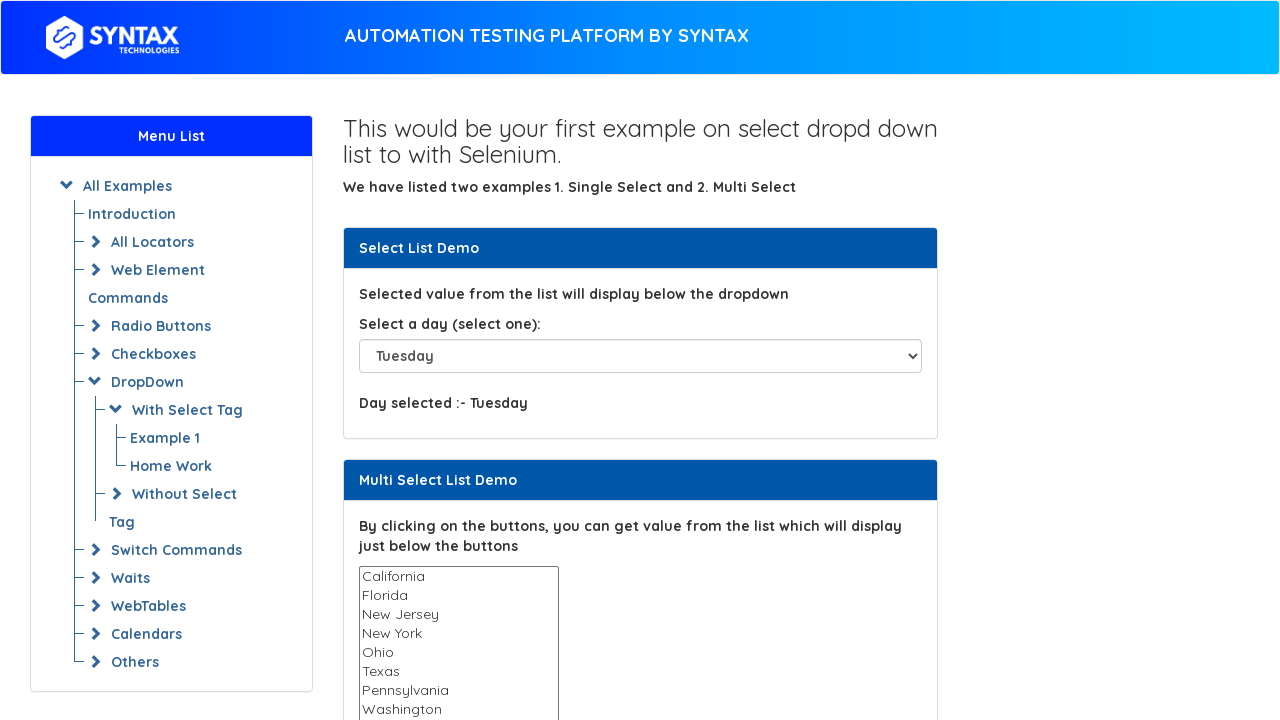

Selected dropdown option by visible text 'Thursday' on #select-demo
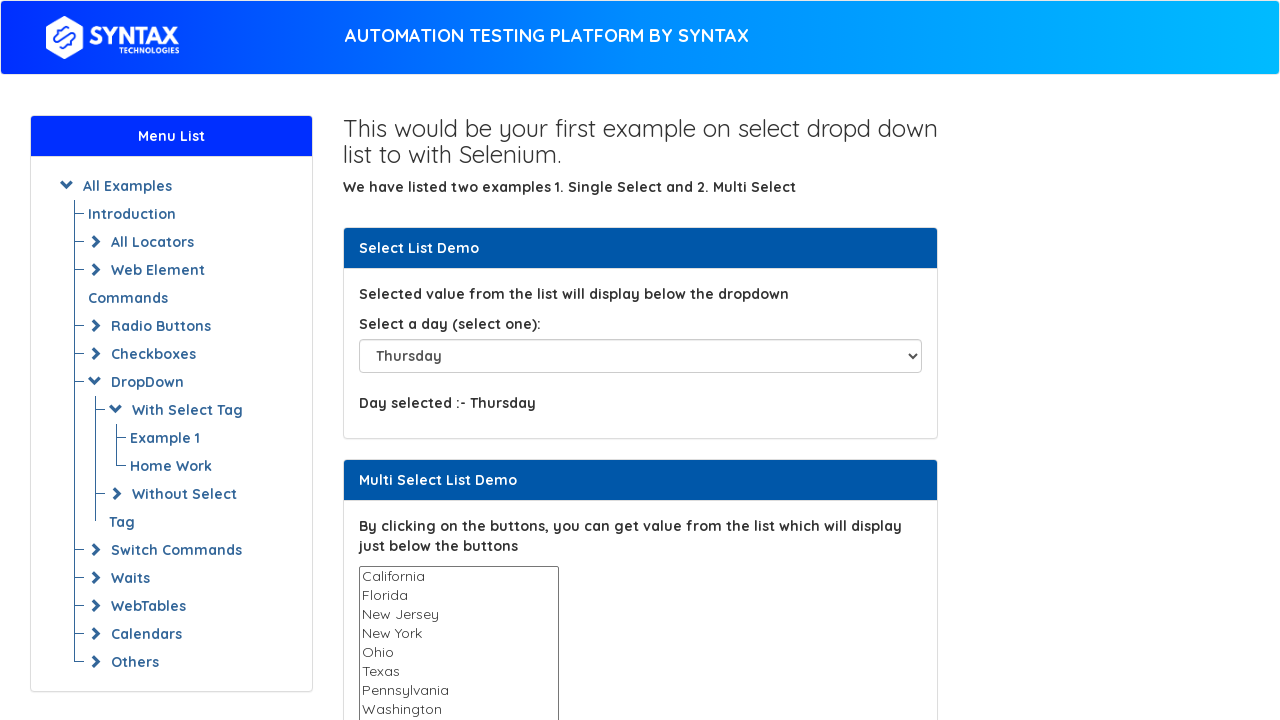

Selected dropdown option by value 'Friday' on #select-demo
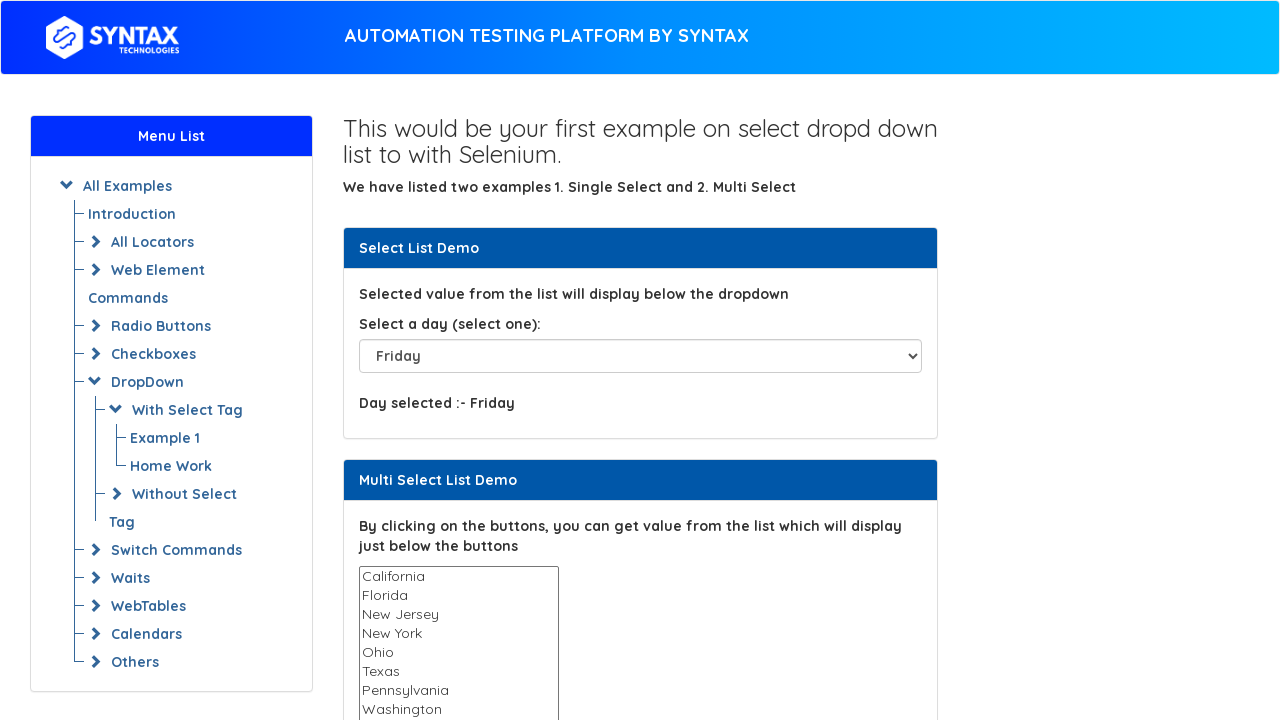

Retrieved all text contents from dropdown options
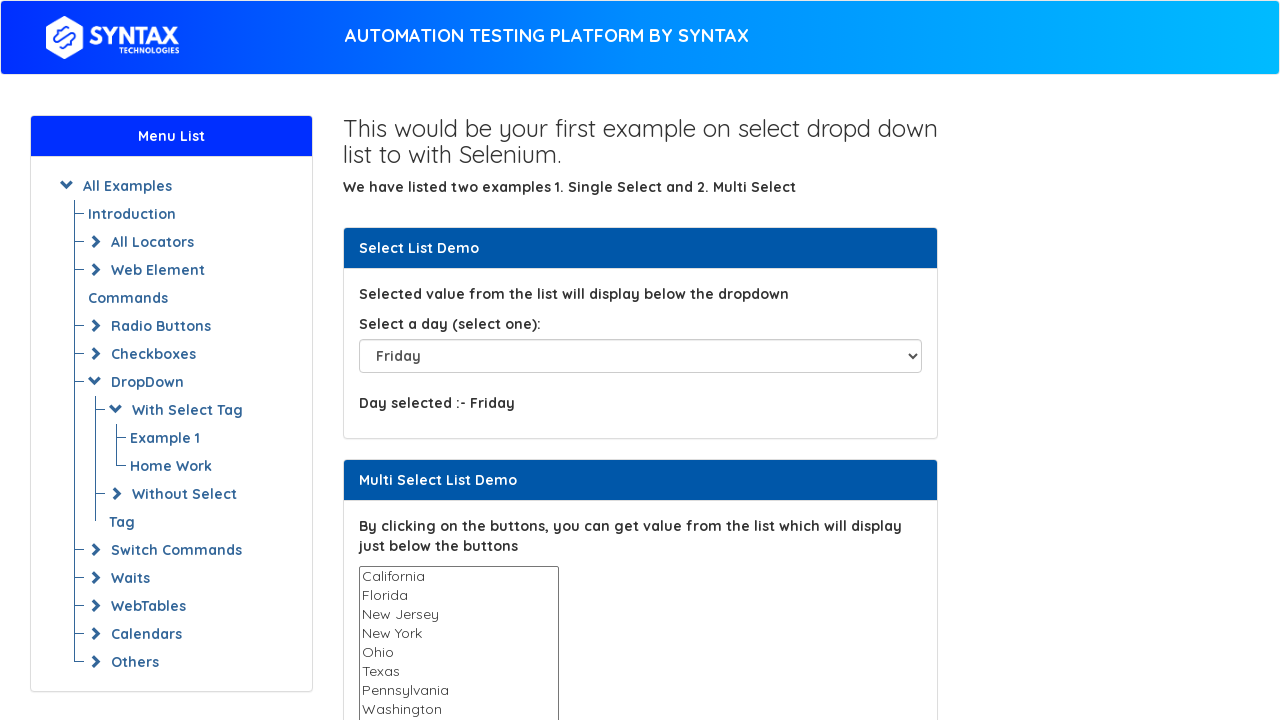

Counted total dropdown options: 8
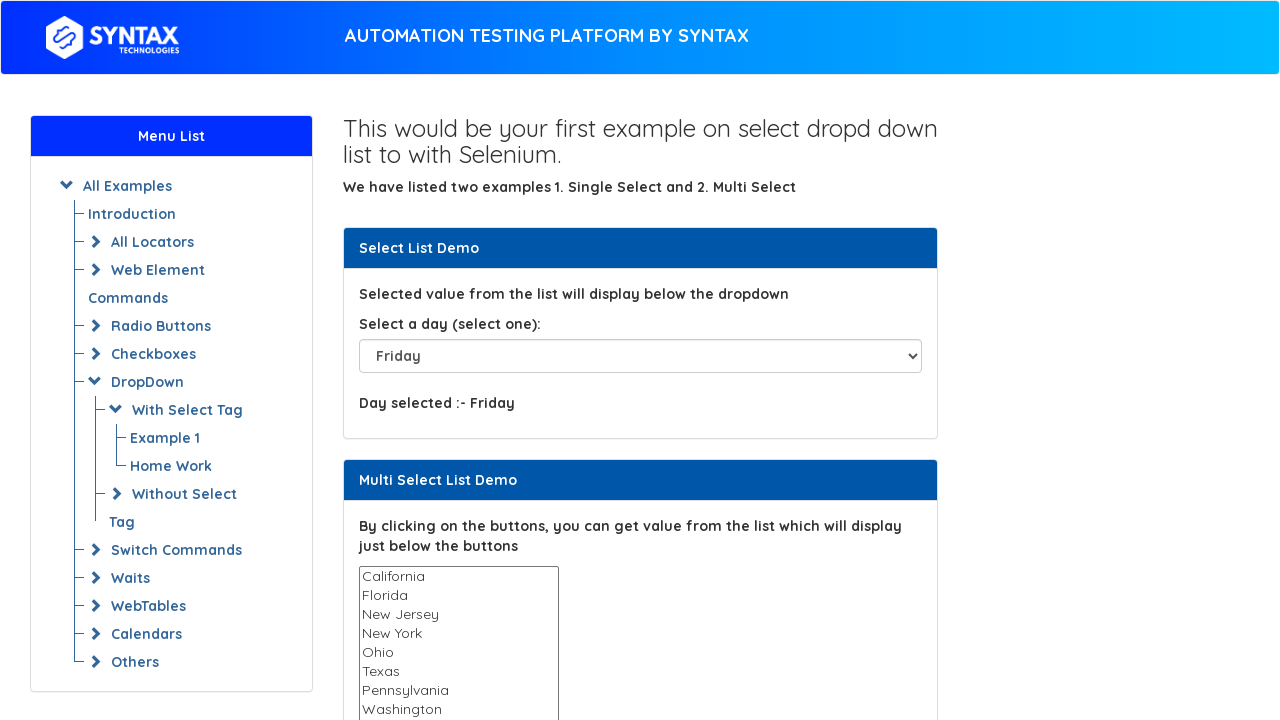

Printed all 7 dropdown options (excluding disabled option)
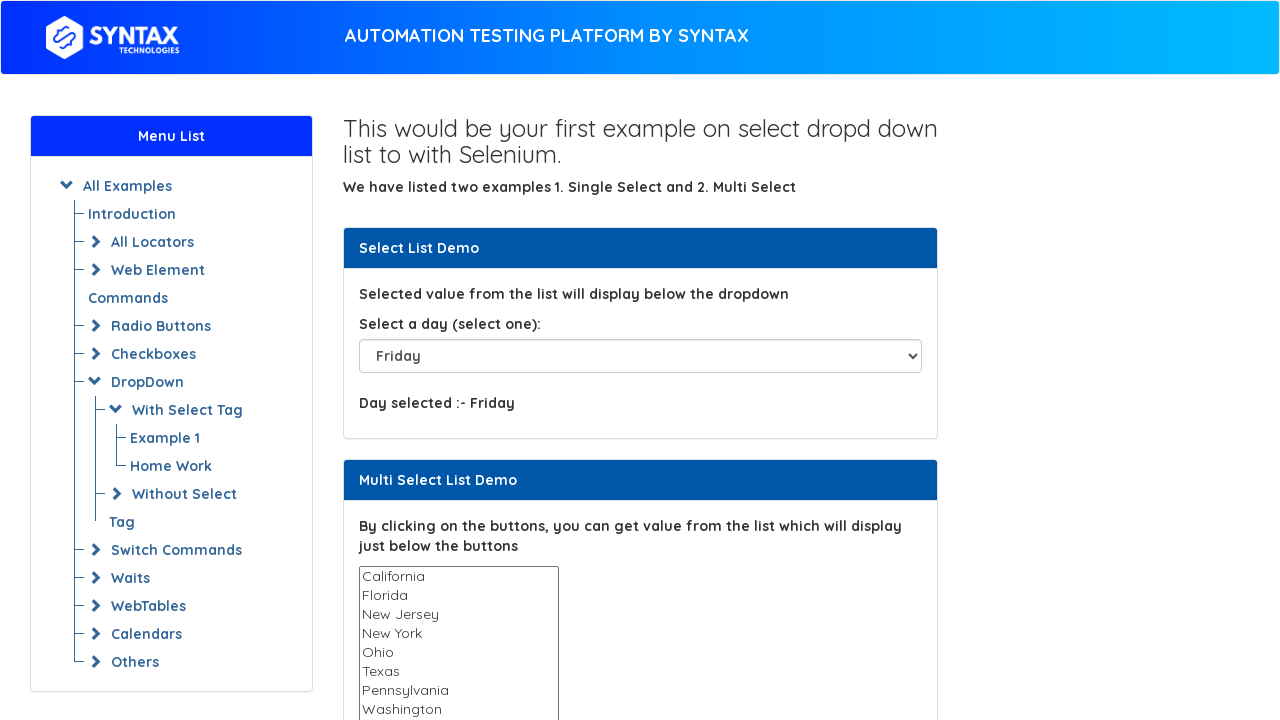

Selected dropdown option at index 1 on #select-demo
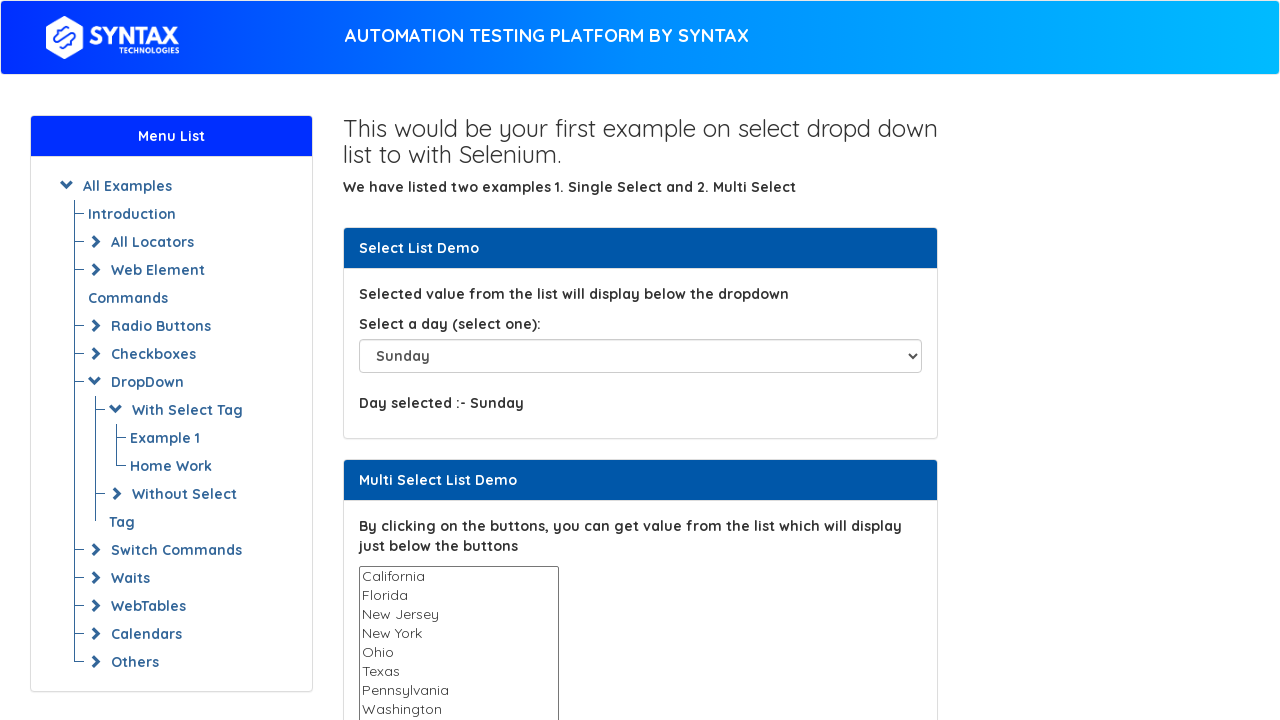

Selected dropdown option at index 2 on #select-demo
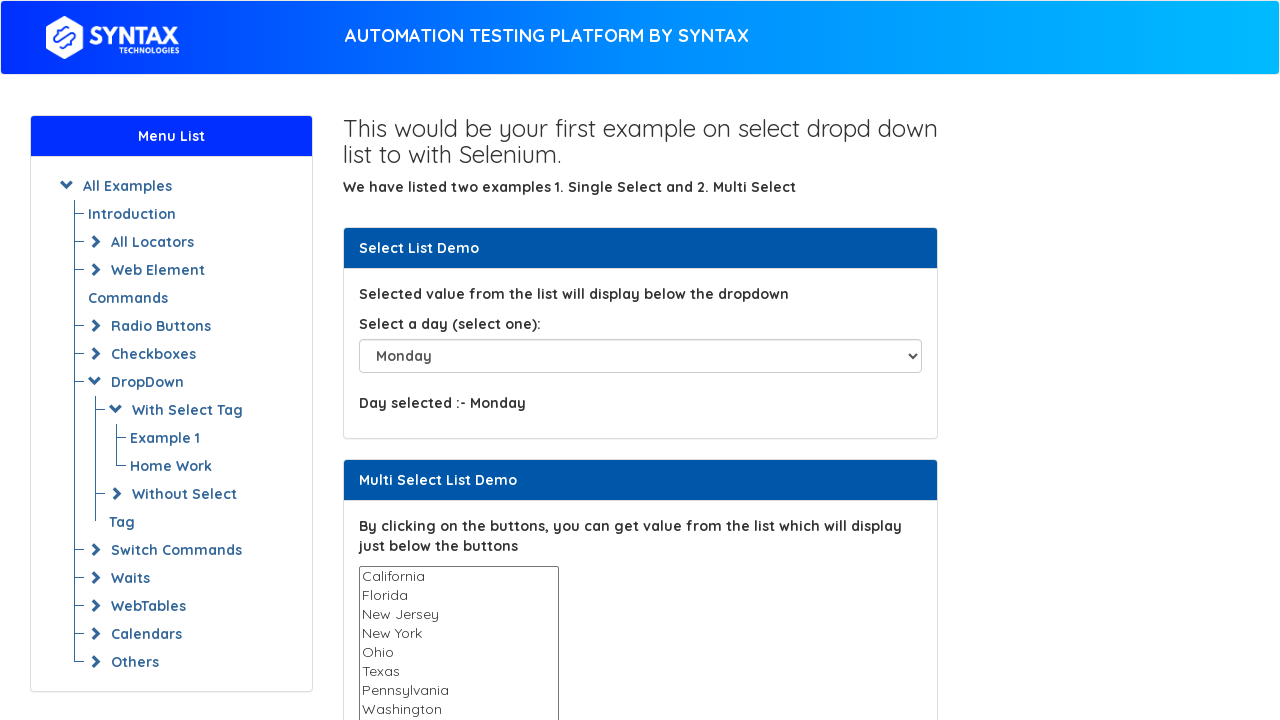

Selected dropdown option at index 3 on #select-demo
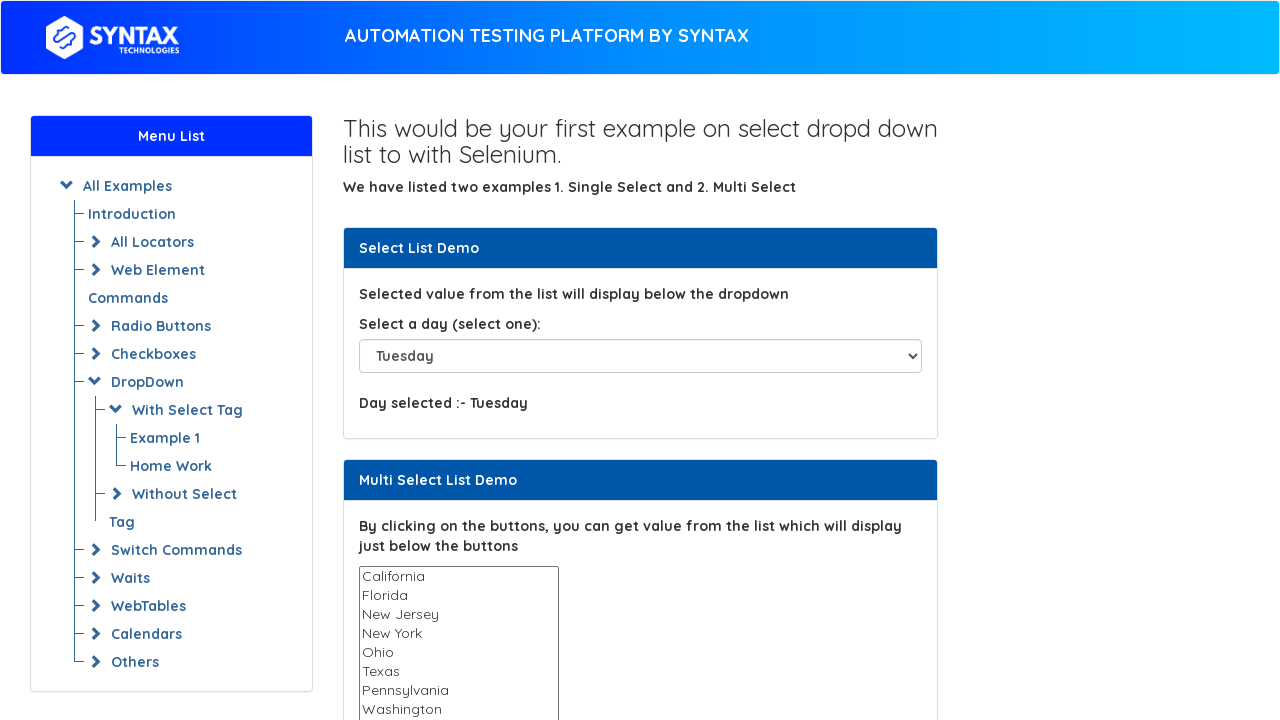

Selected dropdown option at index 4 on #select-demo
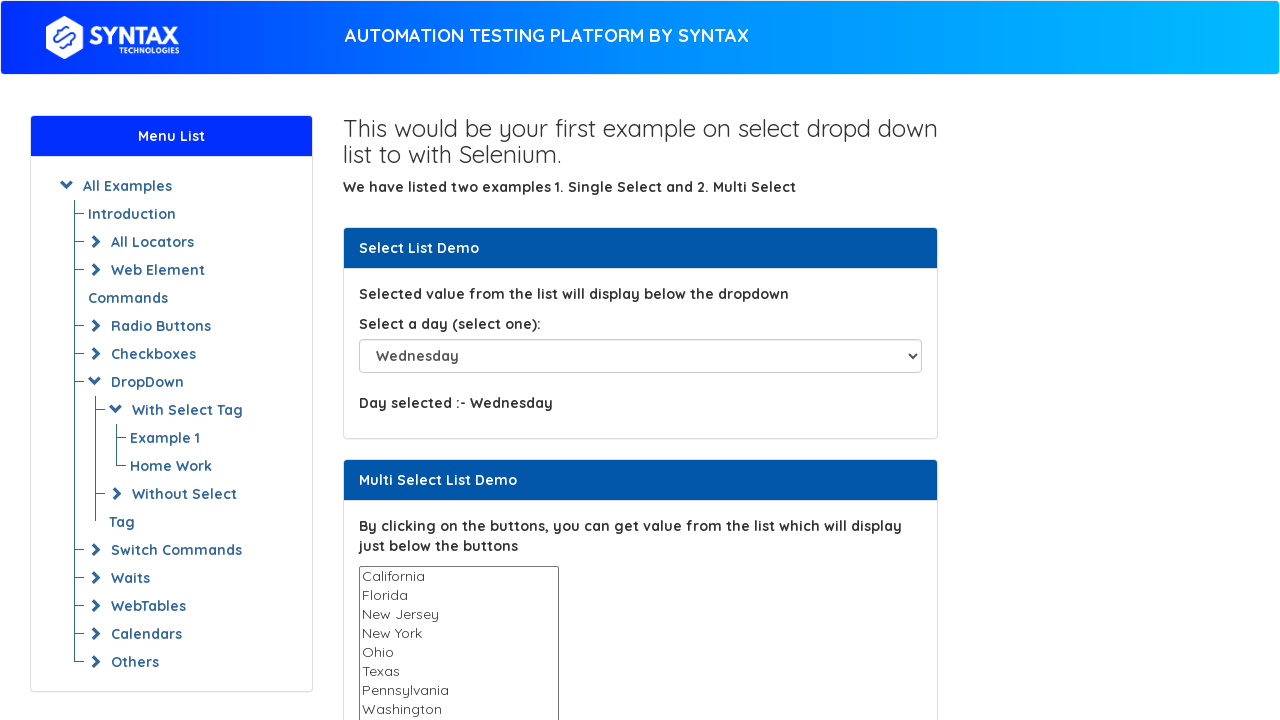

Selected dropdown option at index 5 on #select-demo
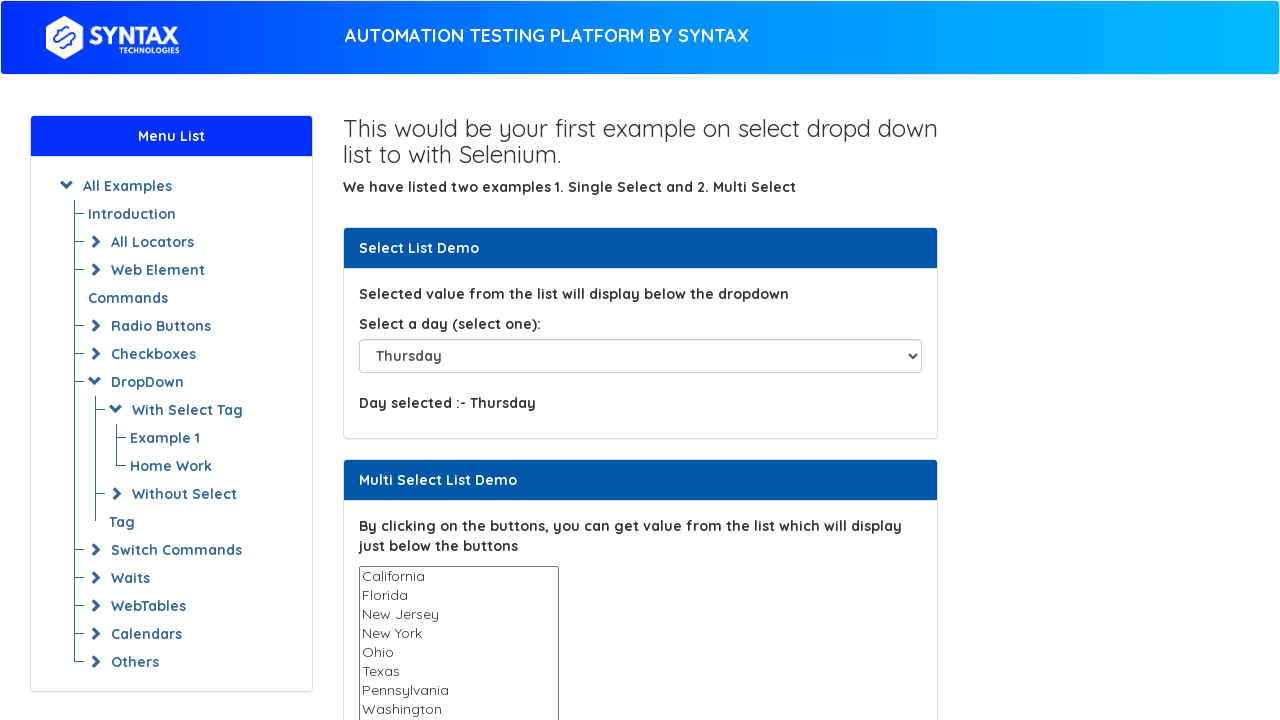

Selected dropdown option at index 6 on #select-demo
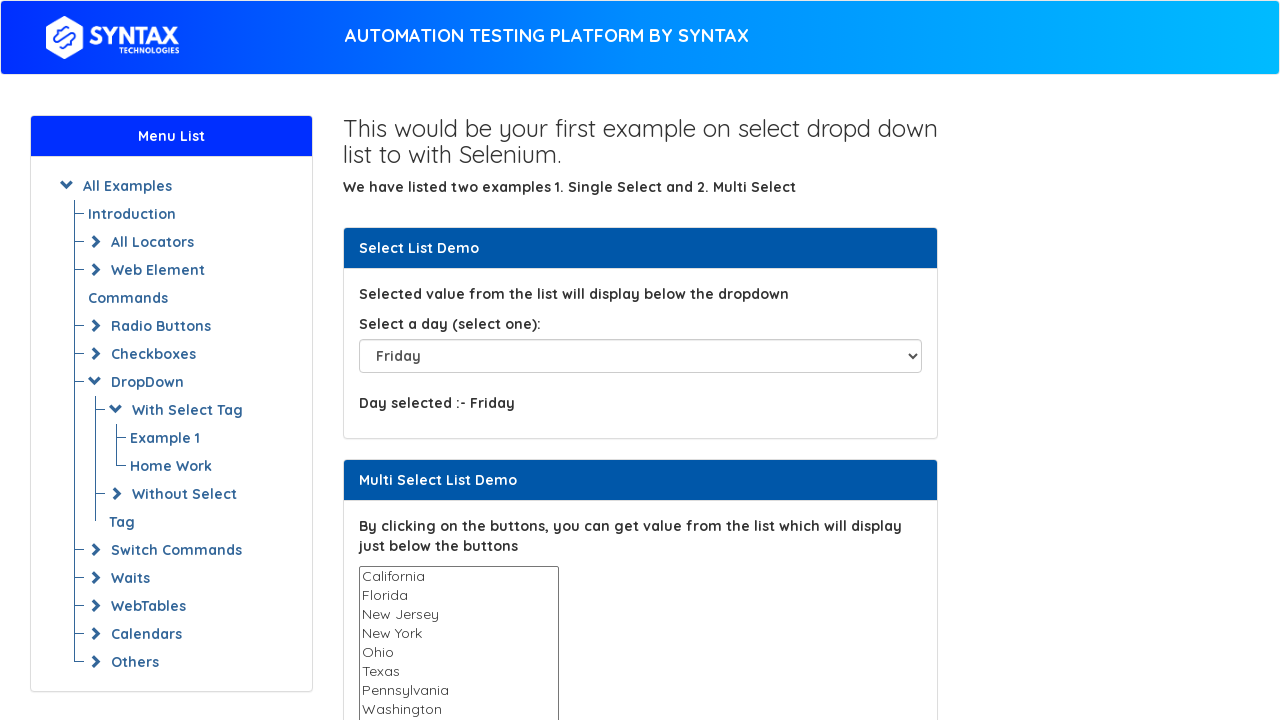

Selected dropdown option at index 7 on #select-demo
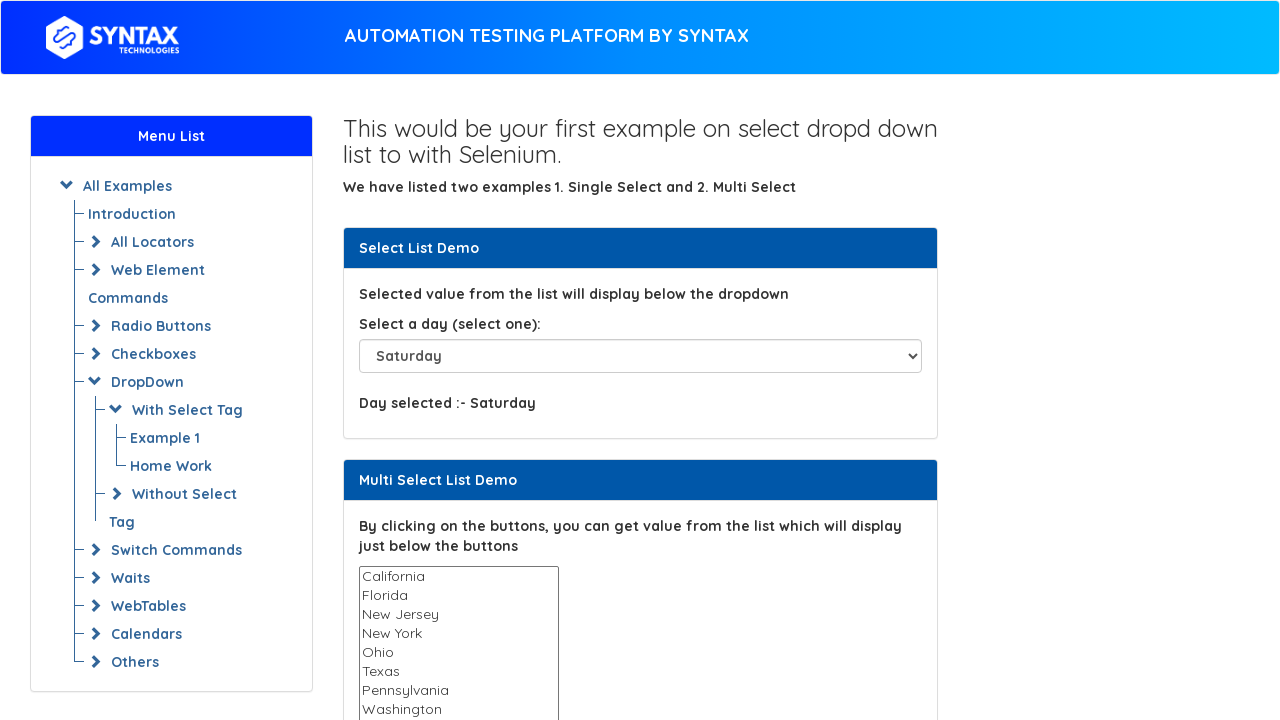

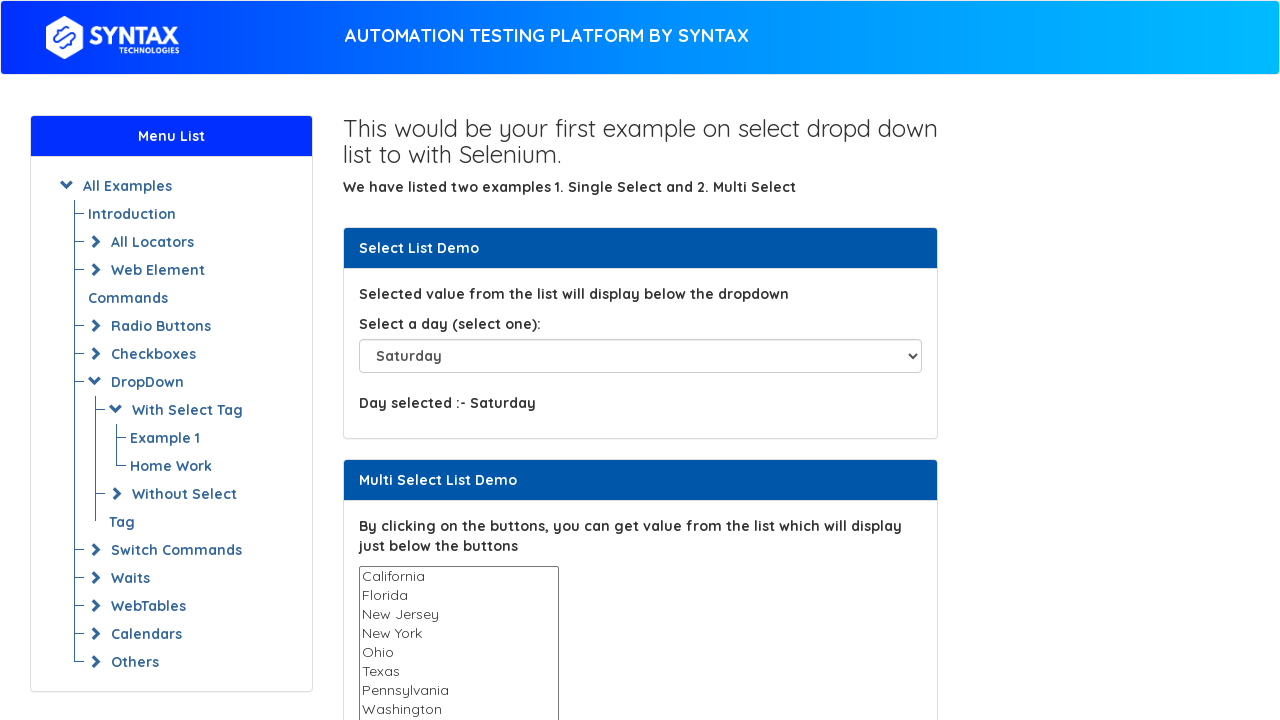